Tests navigation to jQuery UI demo site, clicks on the Resizable demo link, and switches to the demo iframe to interact with the resizable widget.

Starting URL: https://jqueryui.com/

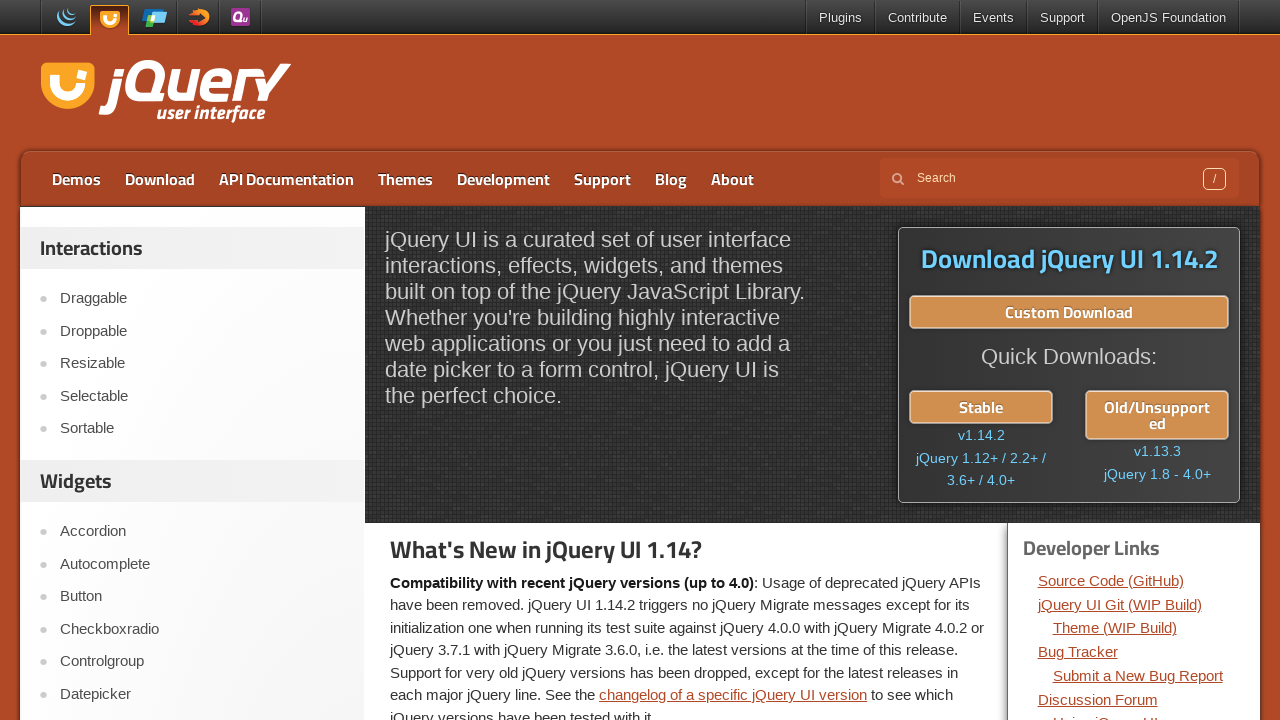

Clicked on Resizable demo link in jQuery UI navigation at (202, 364) on text=Resizable
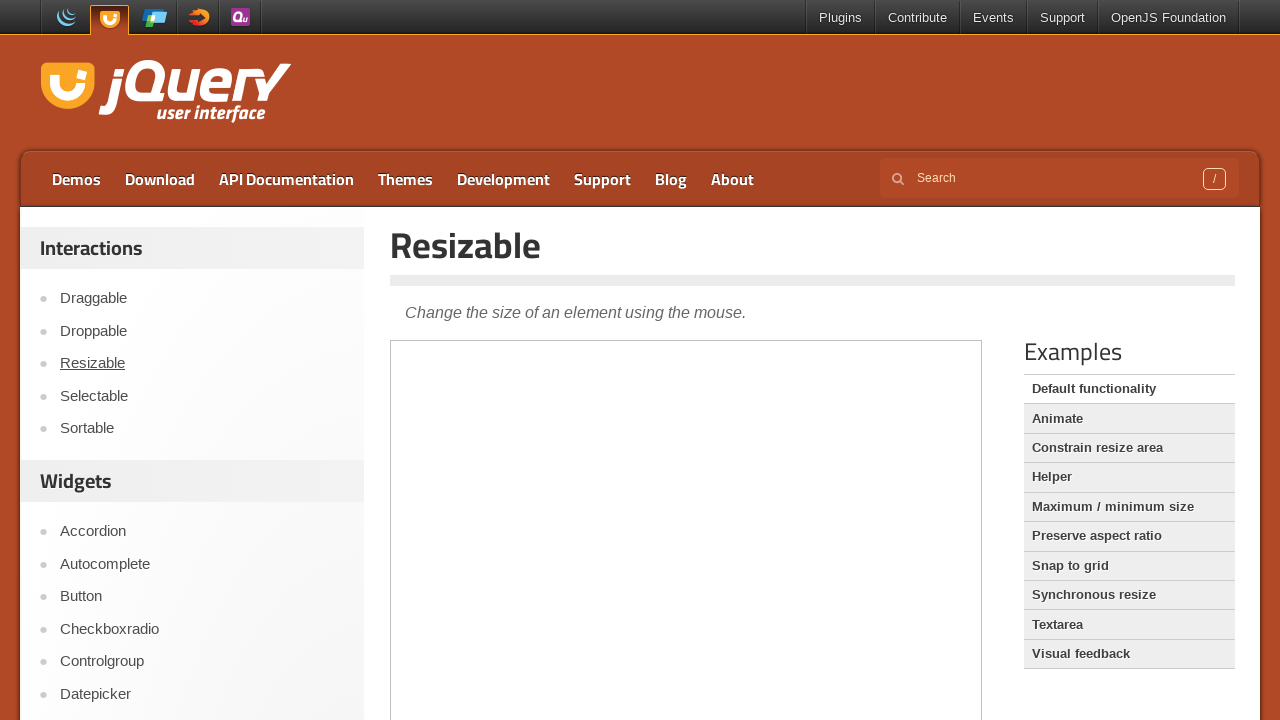

Located the demo iframe
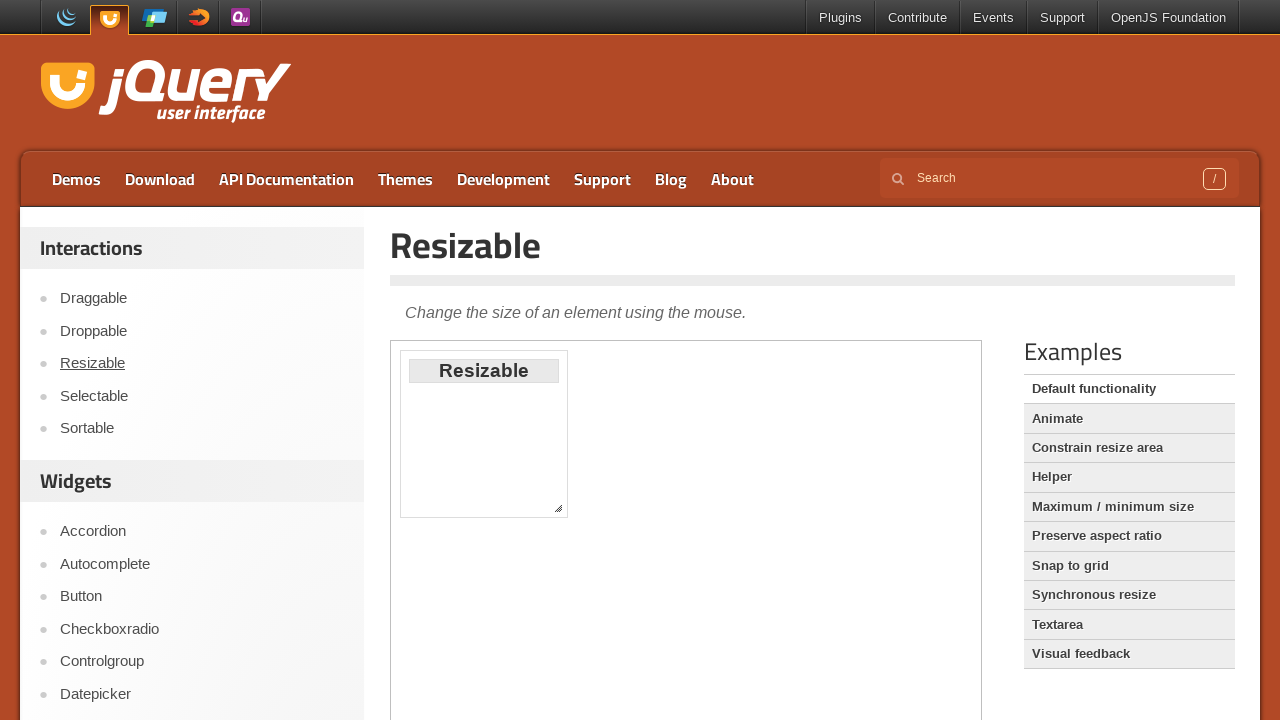

Waited for resizable widget element to be visible inside iframe
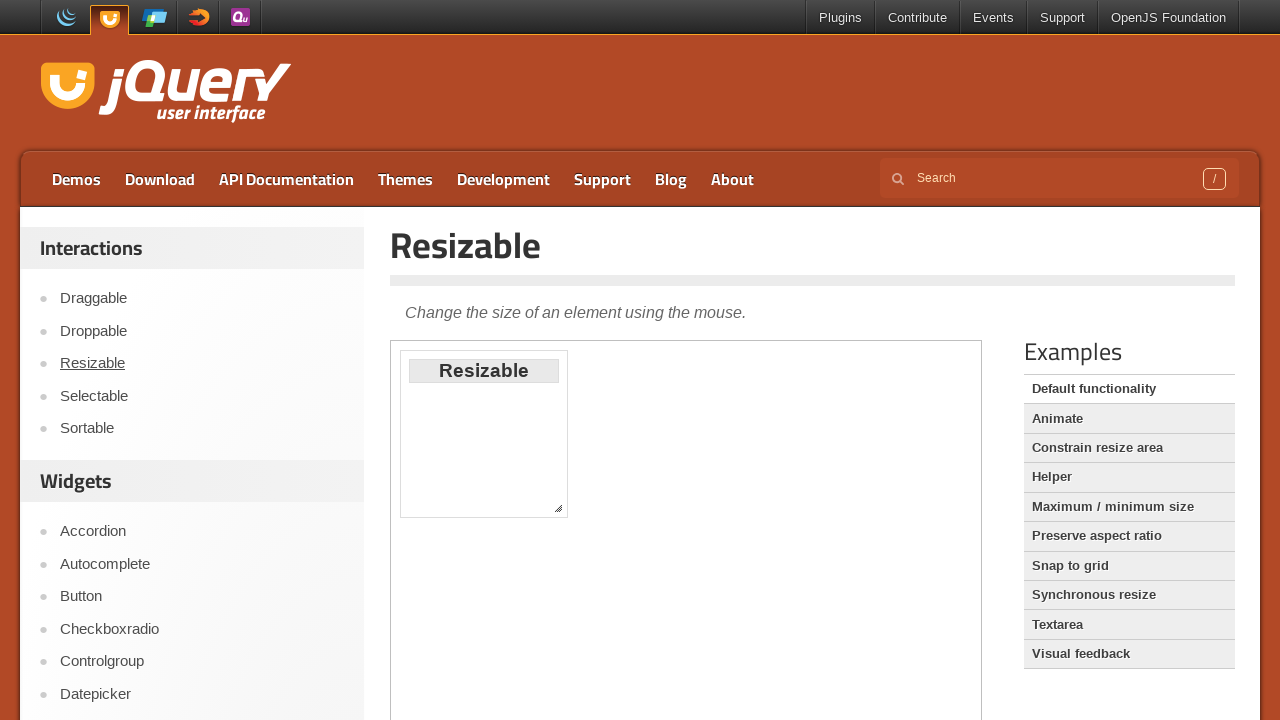

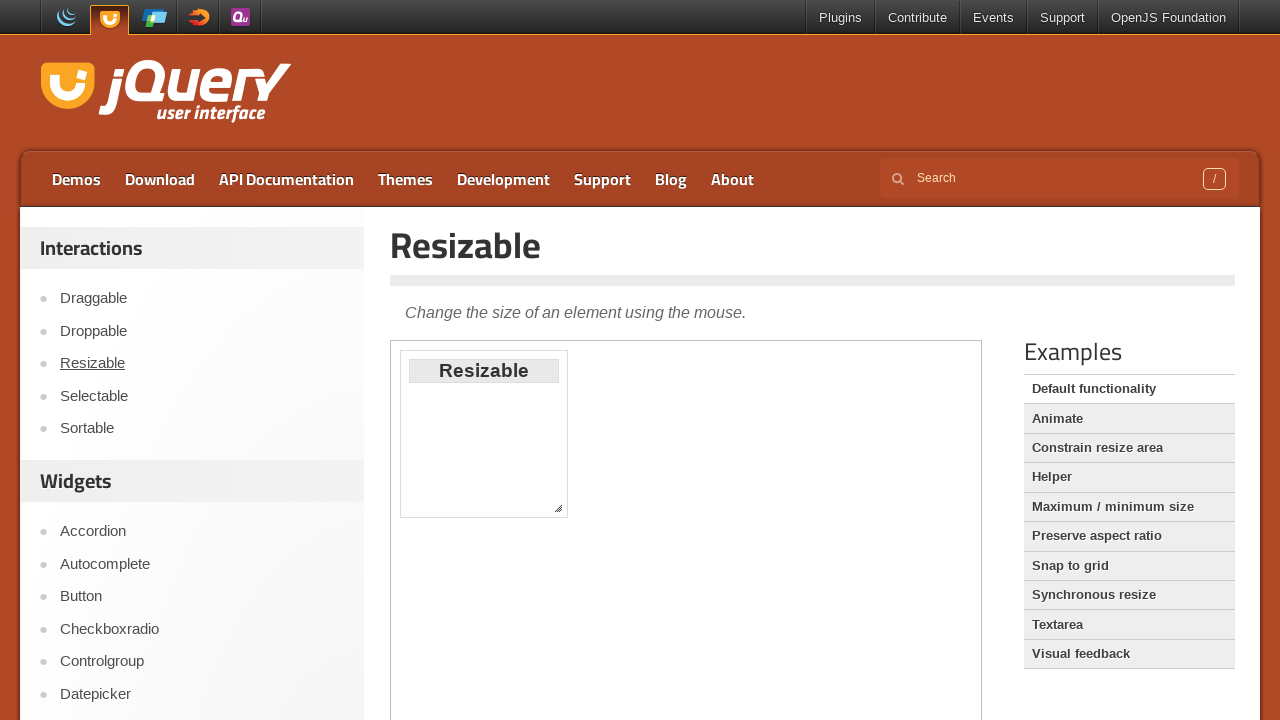